Tests the "Cancel Plan" dropdown option in the contact form

Starting URL: https://www.mobicip.com/support

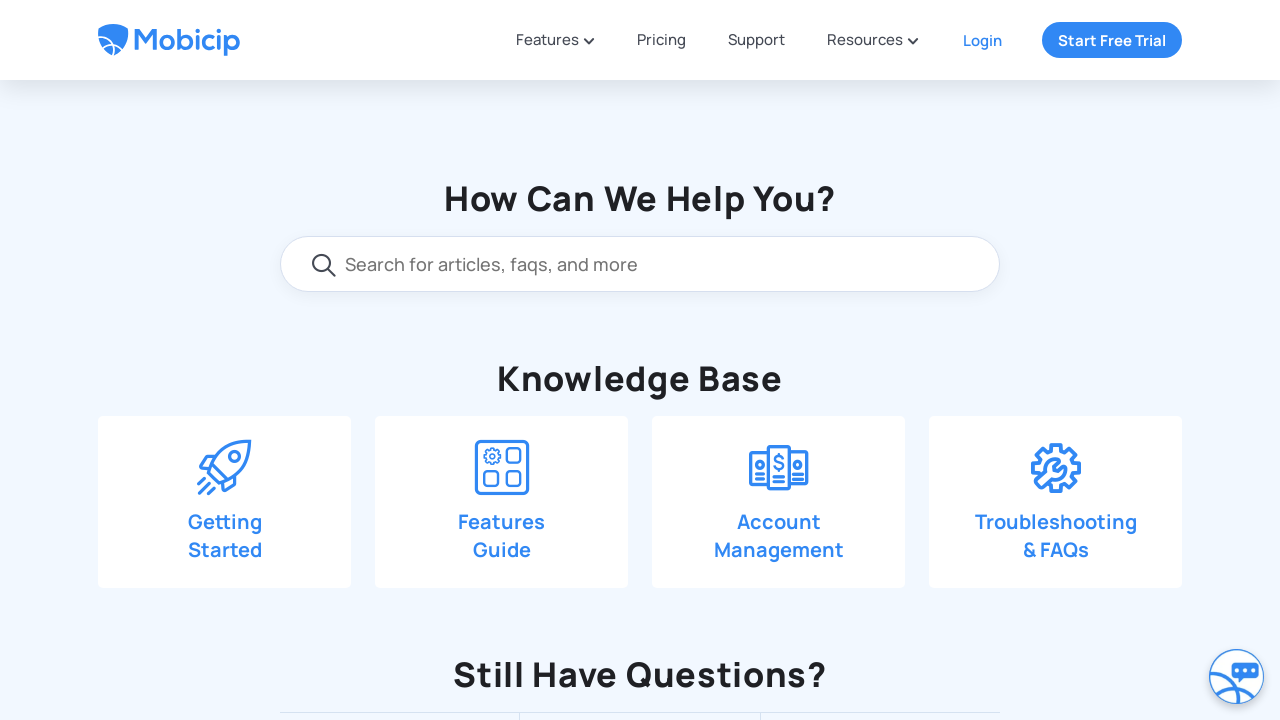

Scrolled down 550 pixels to reveal contact form
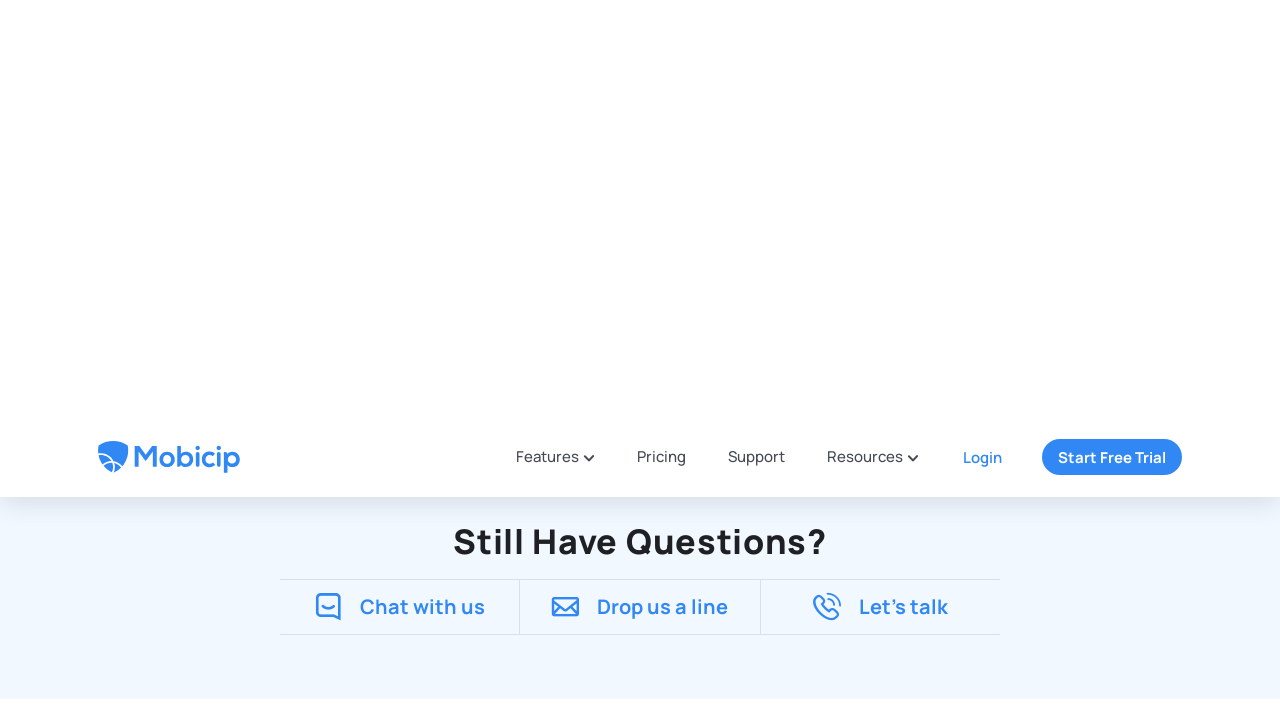

Clicked 'Drop us a line' to open contact form at (663, 190) on xpath=//span[text()='Drop us a line']
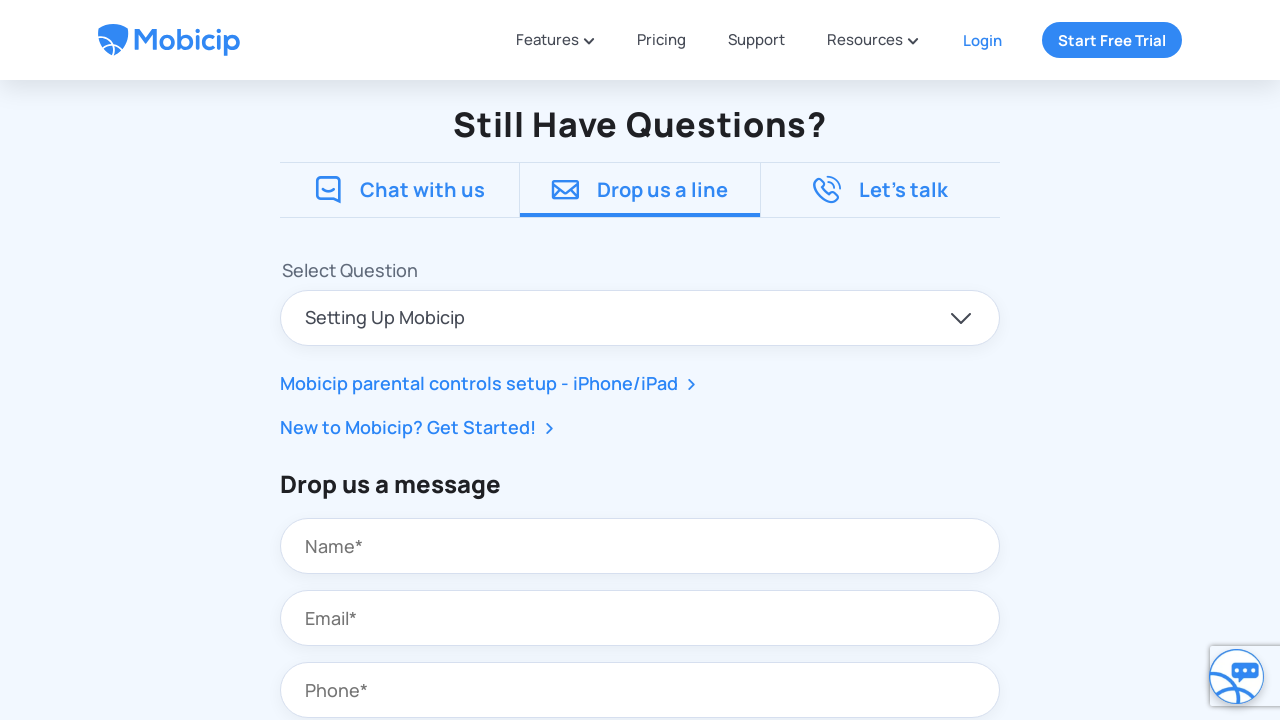

Contact form loaded and 'Select Question' dropdown appeared
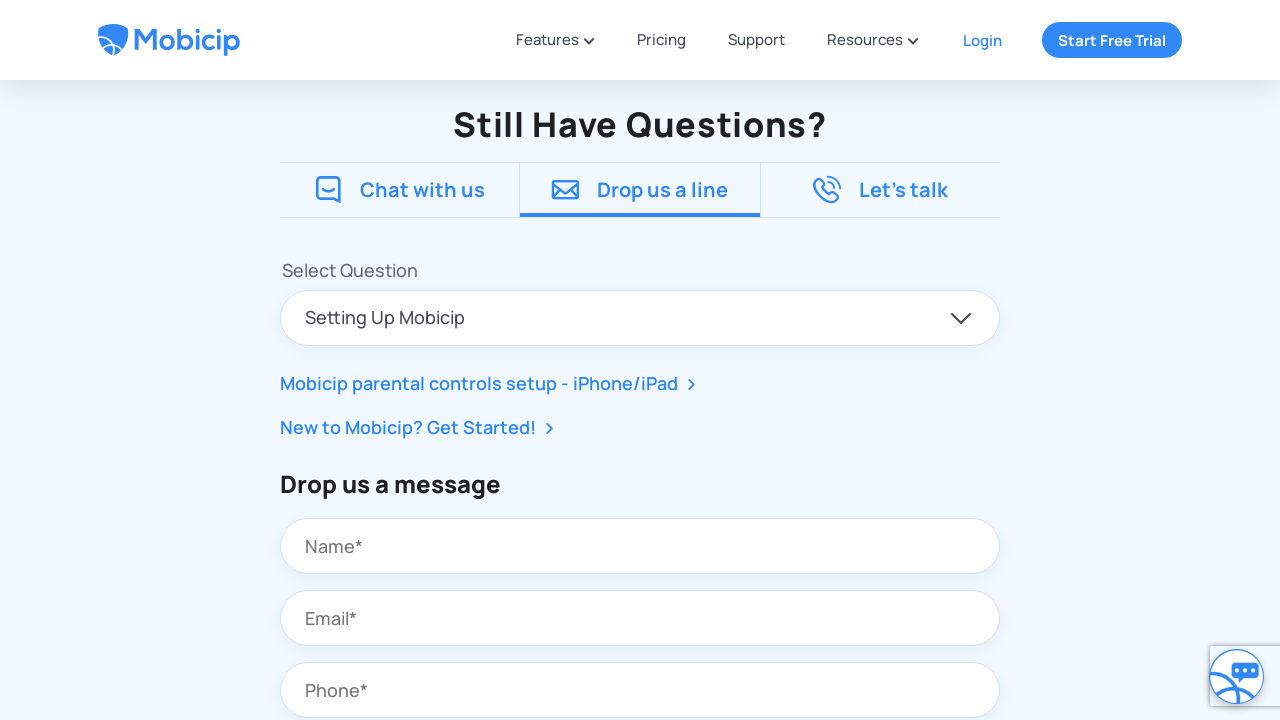

Selected 'Cancel Plan' from the dropdown option on //p[text()='Select Question']/following::select
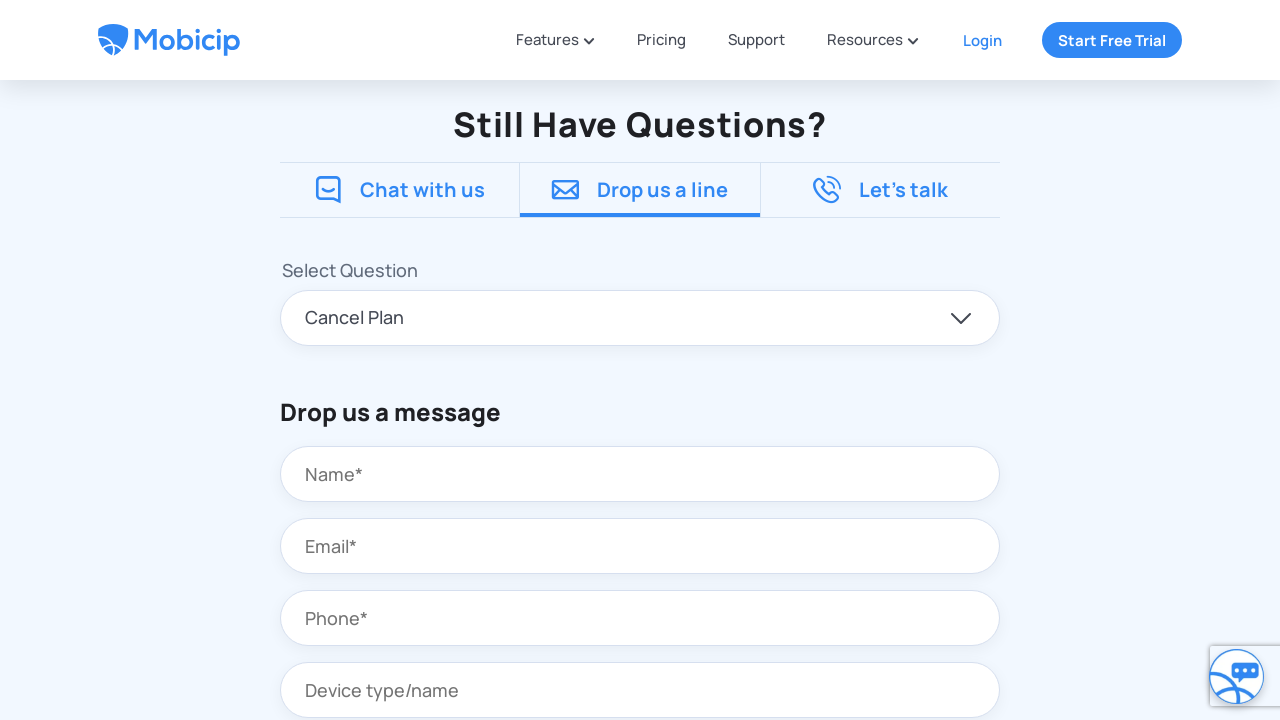

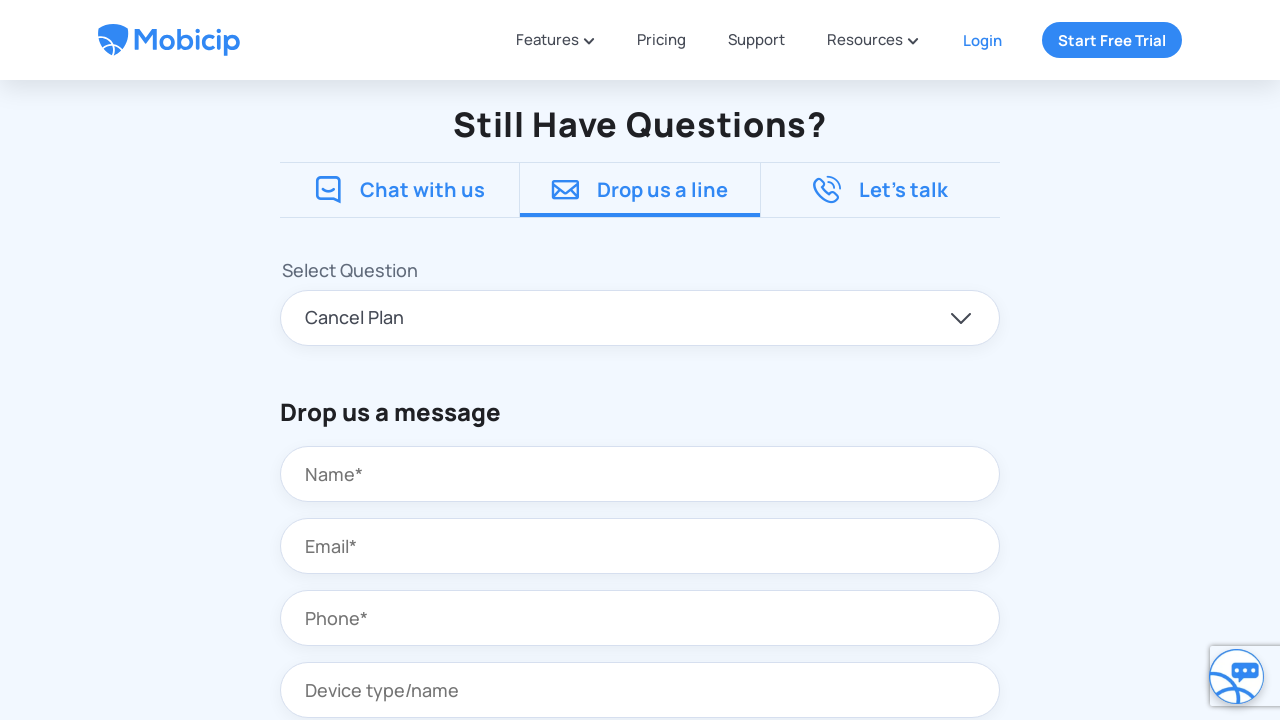